Clicks a prompt button, enters text, and dismisses the second confirmation dialog

Starting URL: https://antoniotrindade.com.br/treinoautomacao/elementsweb.html

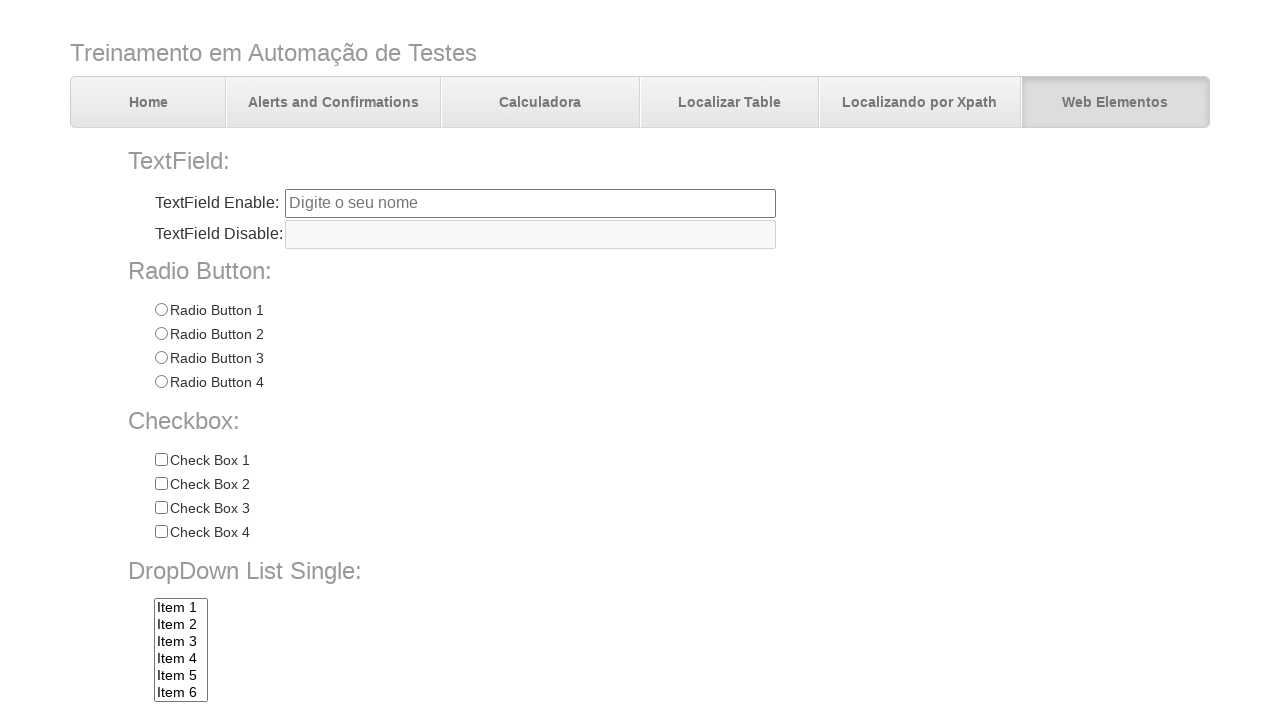

Clicked prompt button to trigger dialog sequence at (375, 700) on #promptBtn
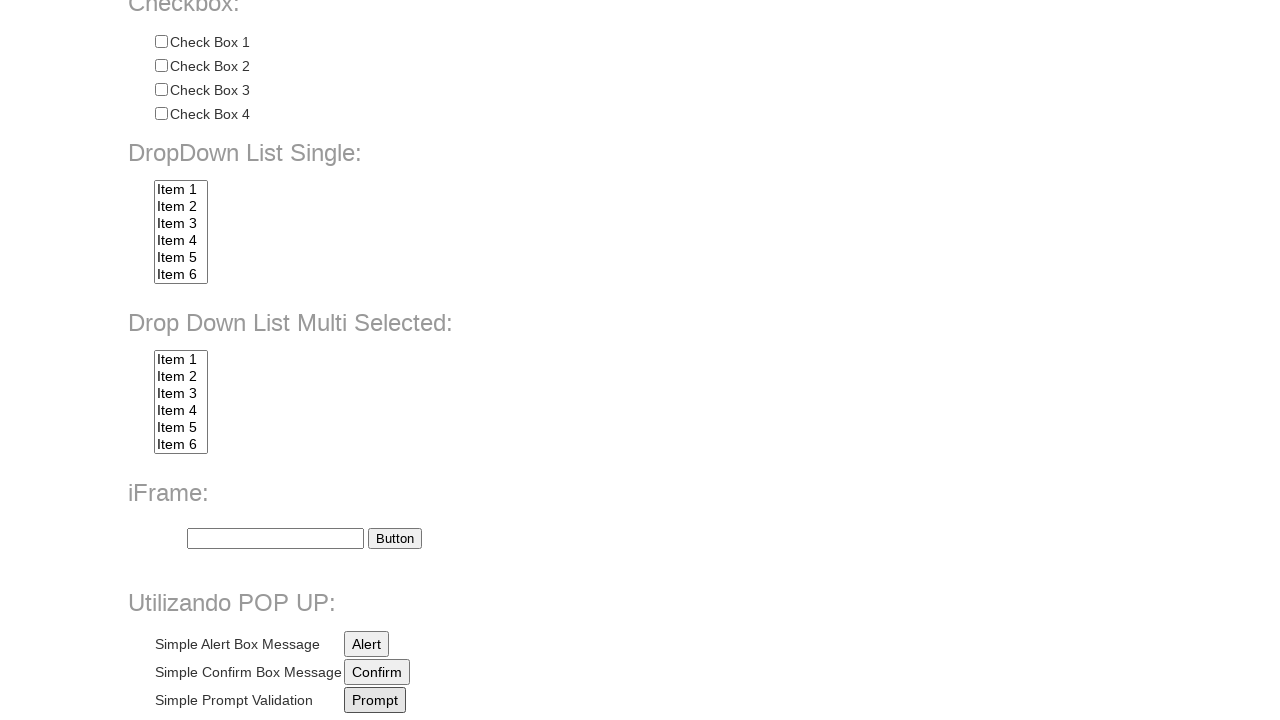

Waited for all dialogs to complete
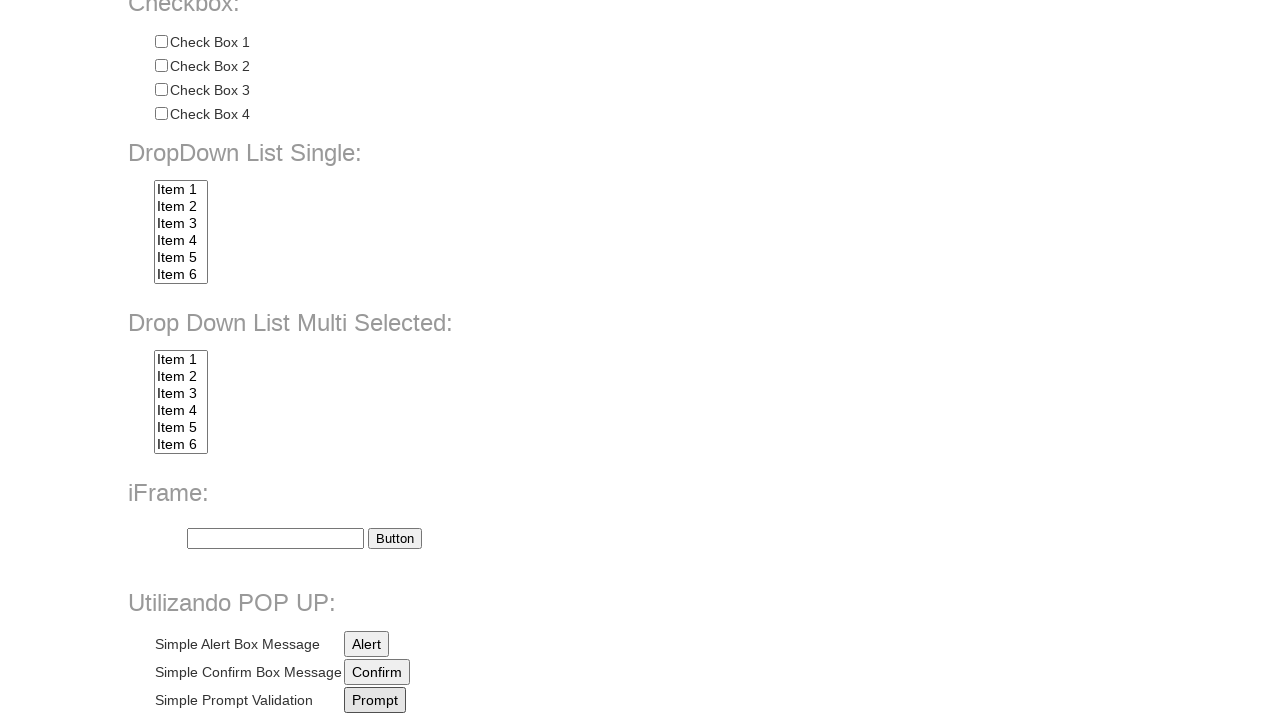

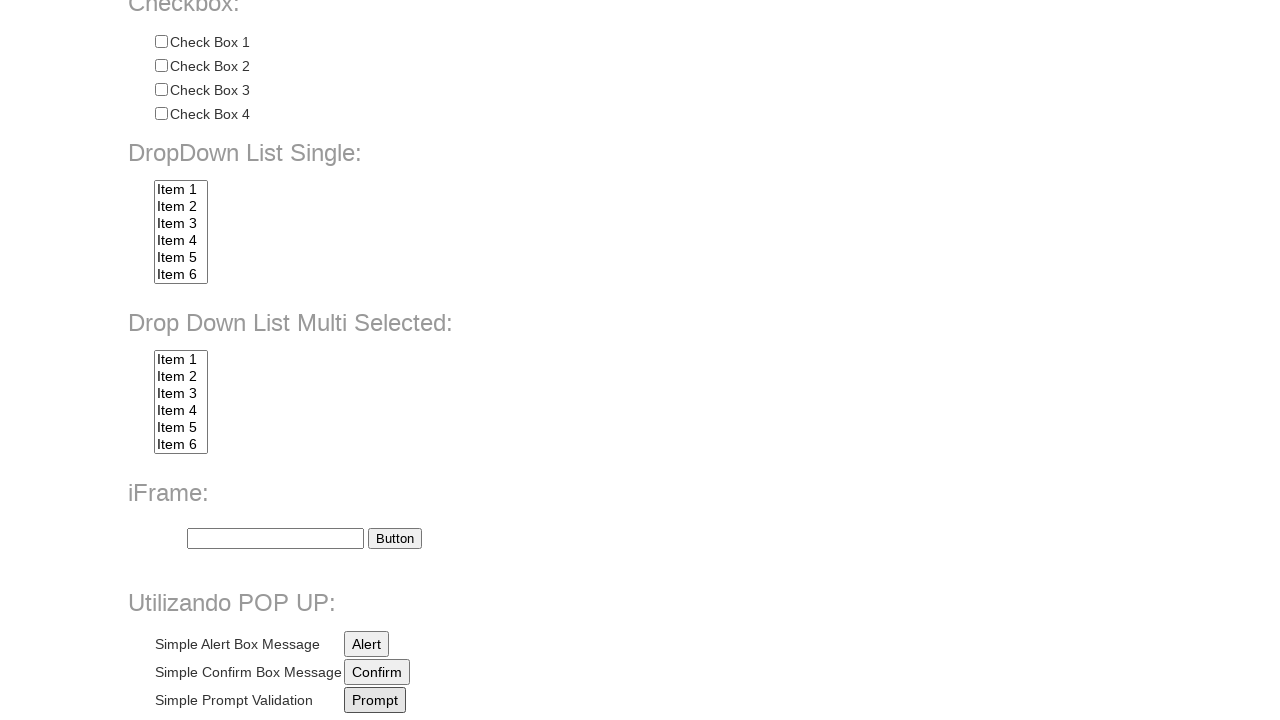